Tests checkbox functionality by clicking the Sunday checkbox

Starting URL: https://testautomationpractice.blogspot.com/

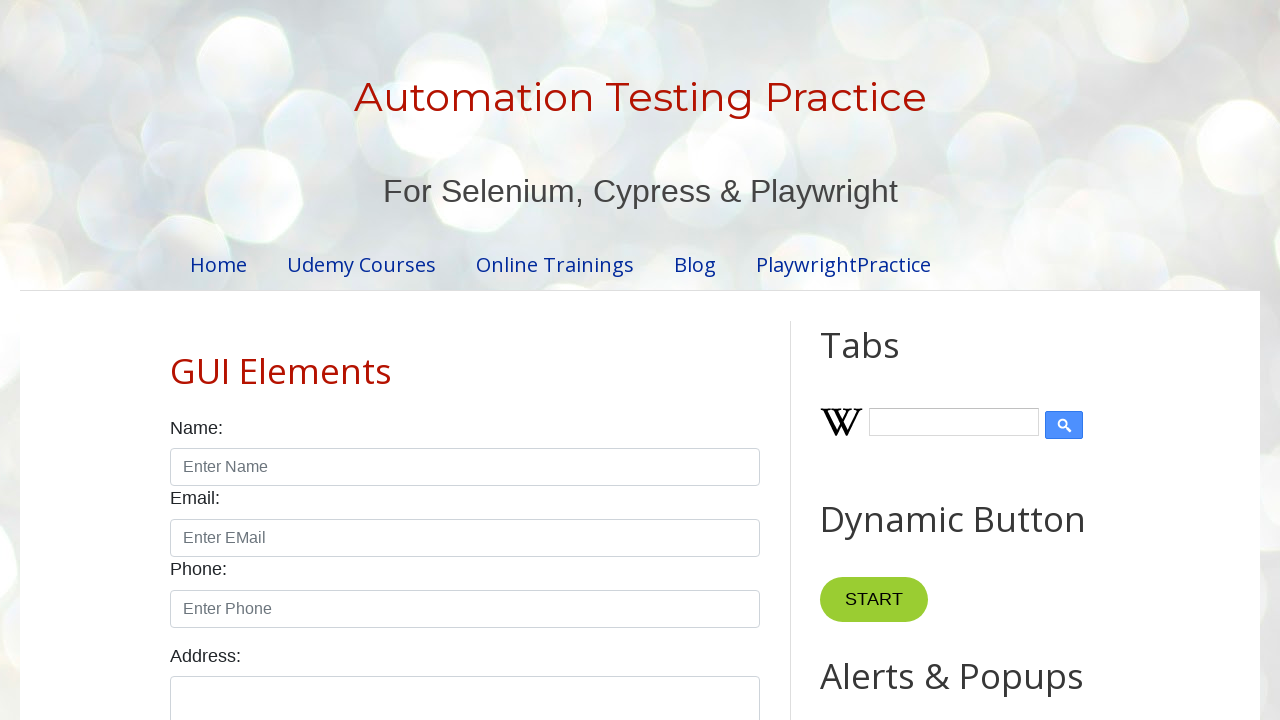

Clicked the Sunday checkbox at (176, 360) on #sunday
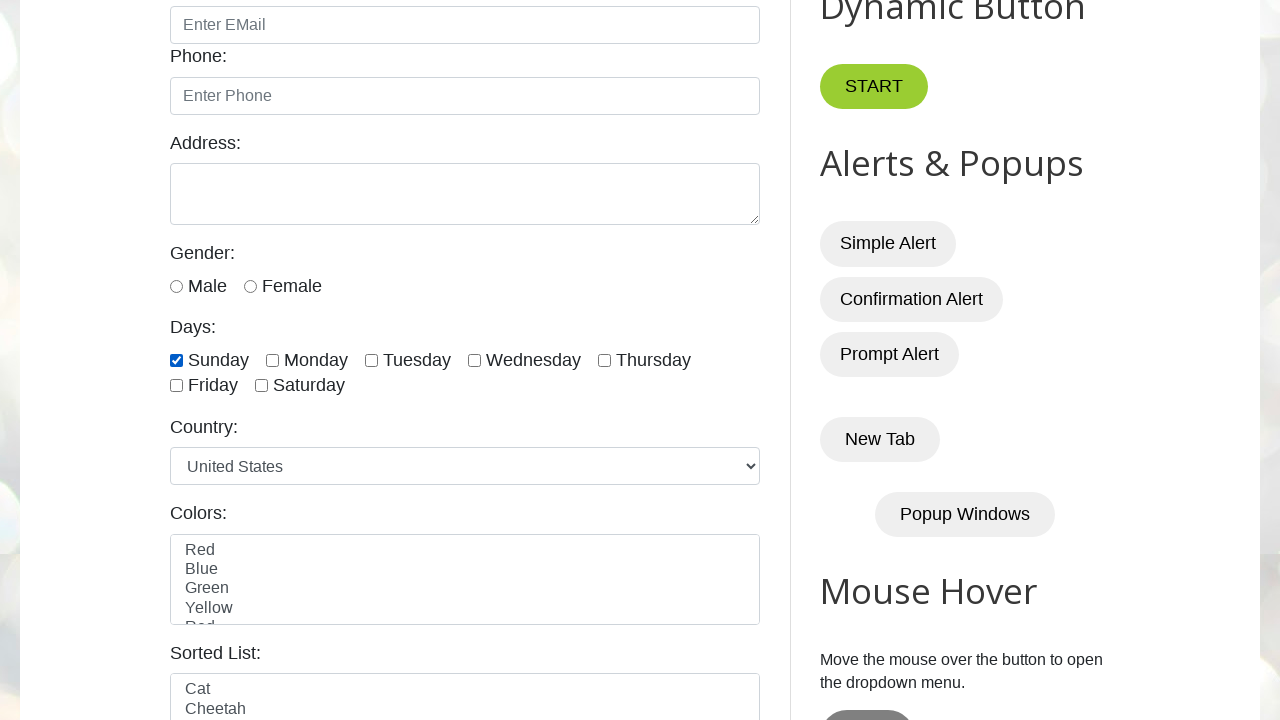

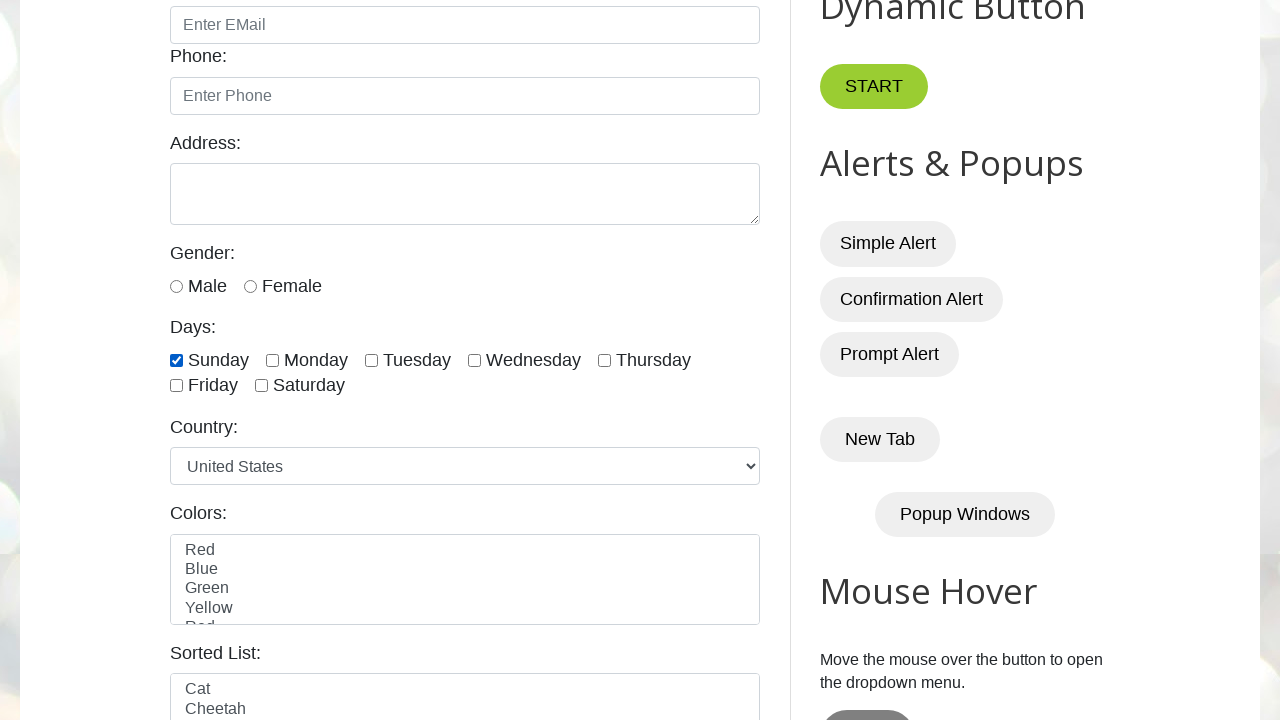